Verifies that the login button on NextBaseCRM has the correct text "Log In" by checking its value attribute

Starting URL: https://login1.nextbasecrm.com

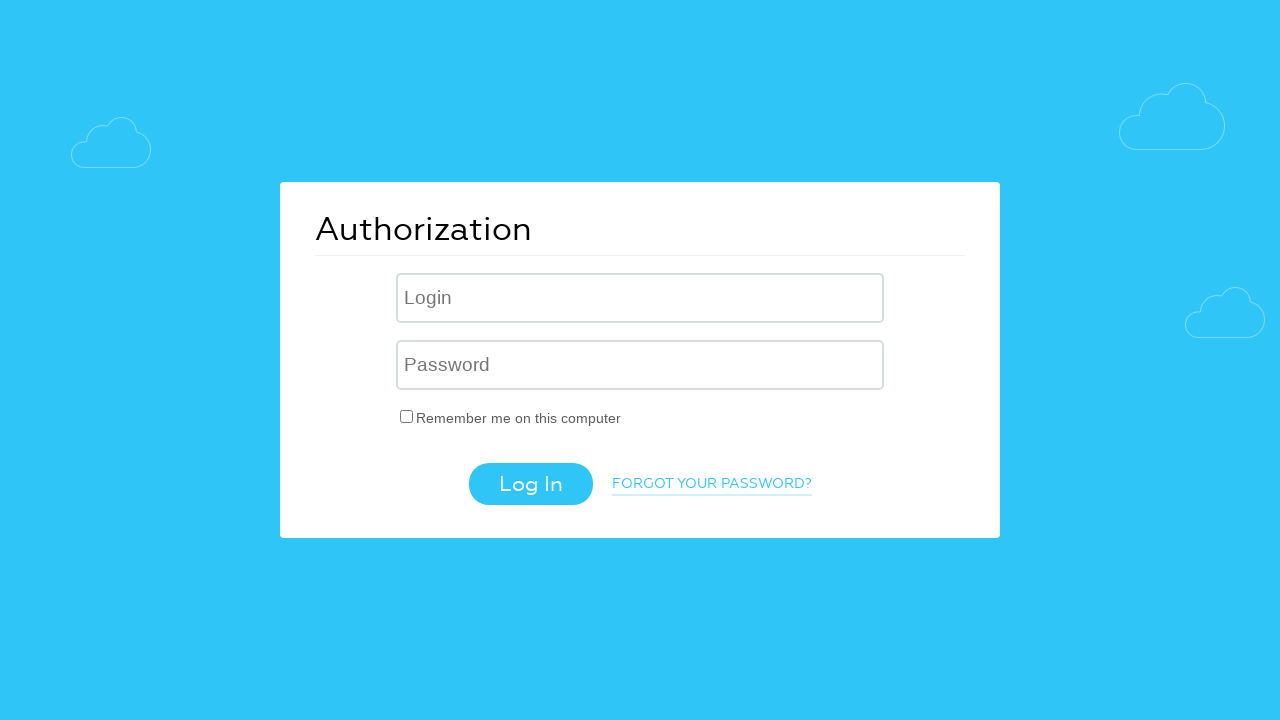

Located login button with input[type='submit'] selector
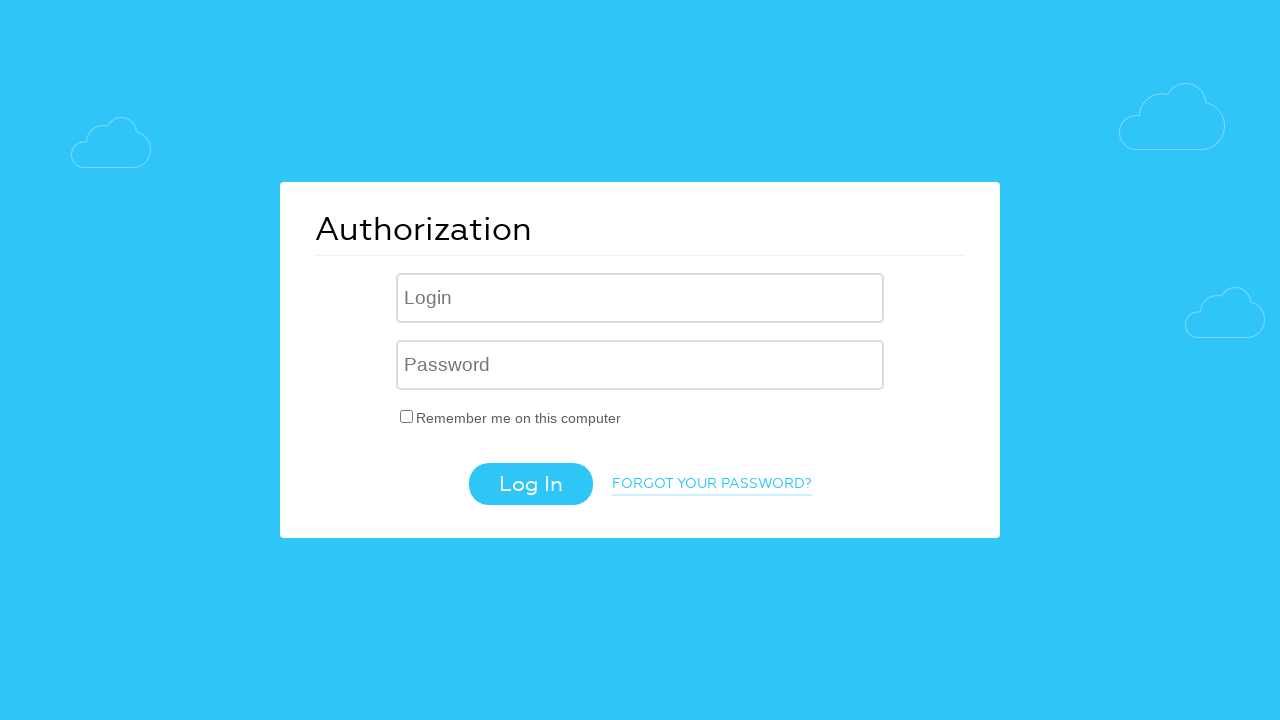

Retrieved value attribute from login button
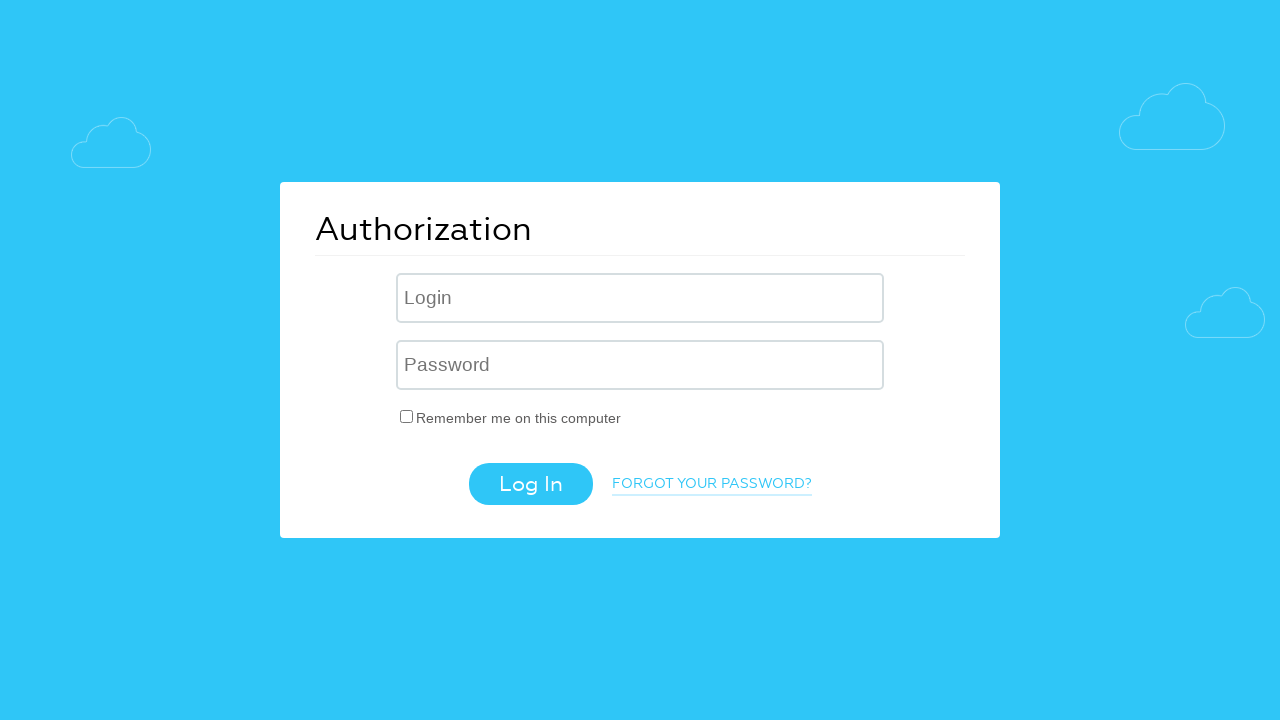

Asserted login button text is 'Log In' (case-insensitive)
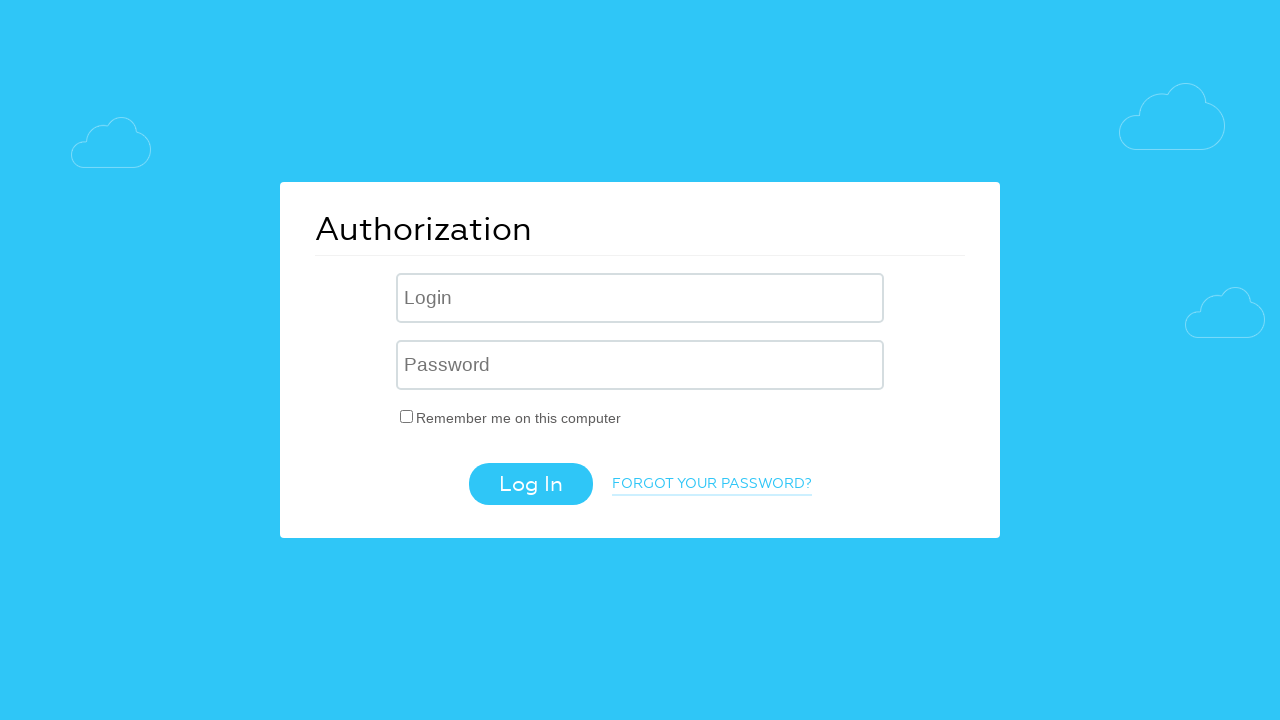

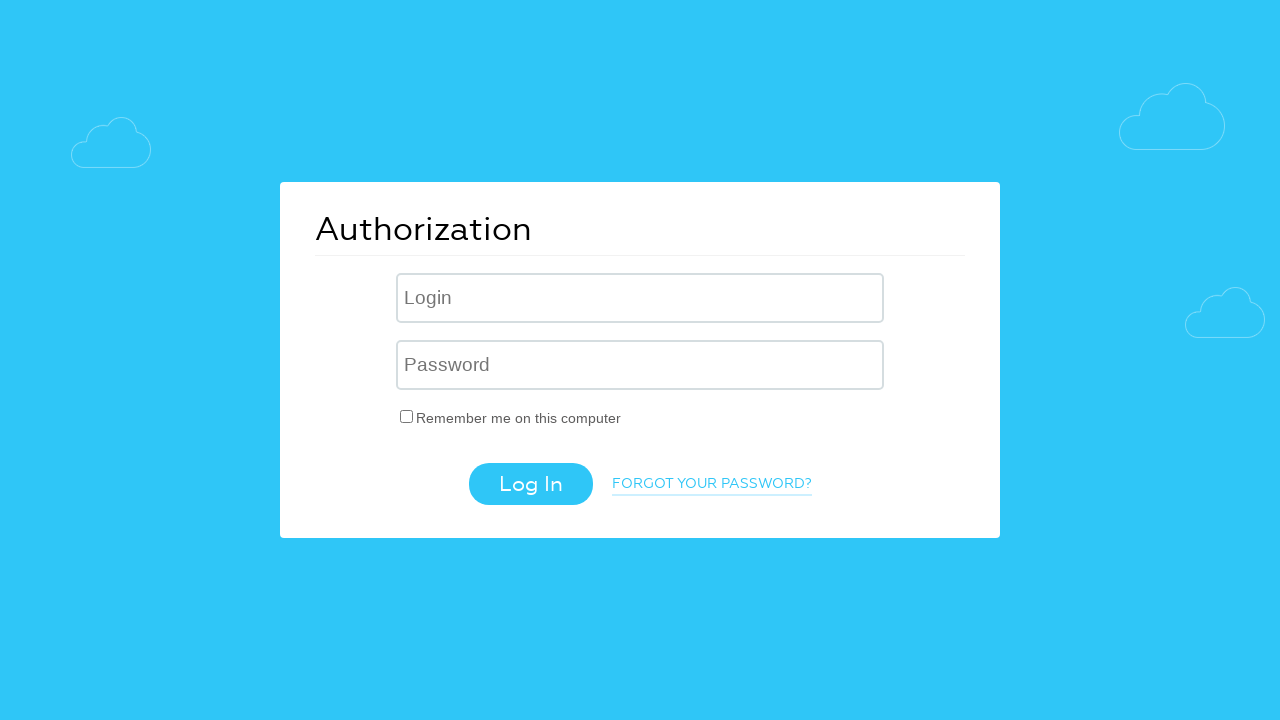